Navigates to OrangeHRM demo site and clicks on the "OrangeHRM, Inc" link (typically a footer link to the company website)

Starting URL: https://opensource-demo.orangehrmlive.com/

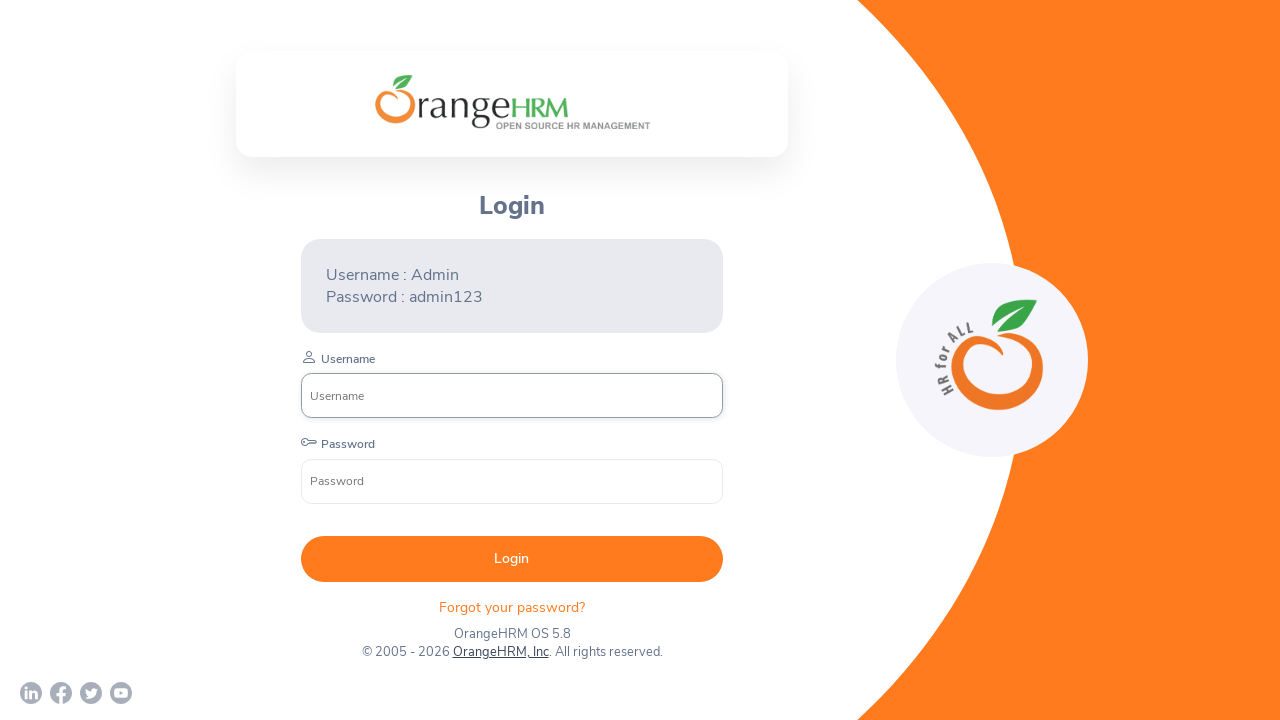

Waited for page to load (networkidle)
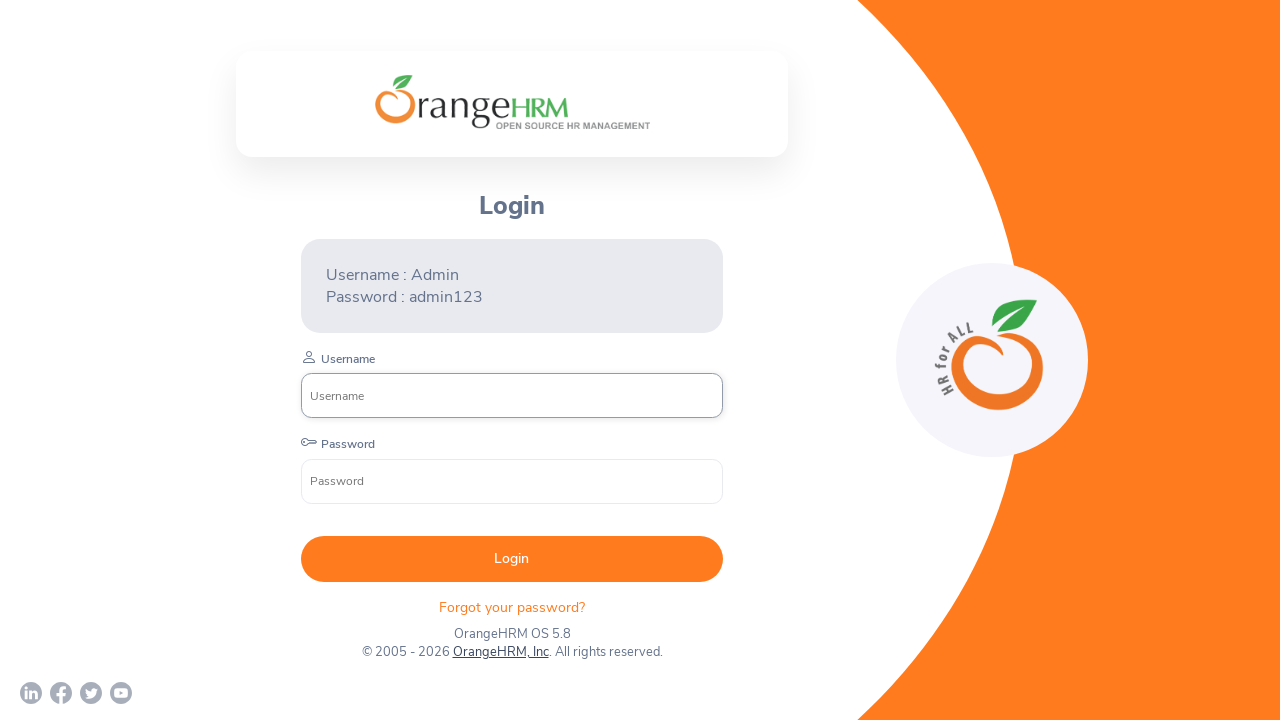

Clicked on the 'OrangeHRM, Inc' link at (500, 652) on text=OrangeHRM, Inc
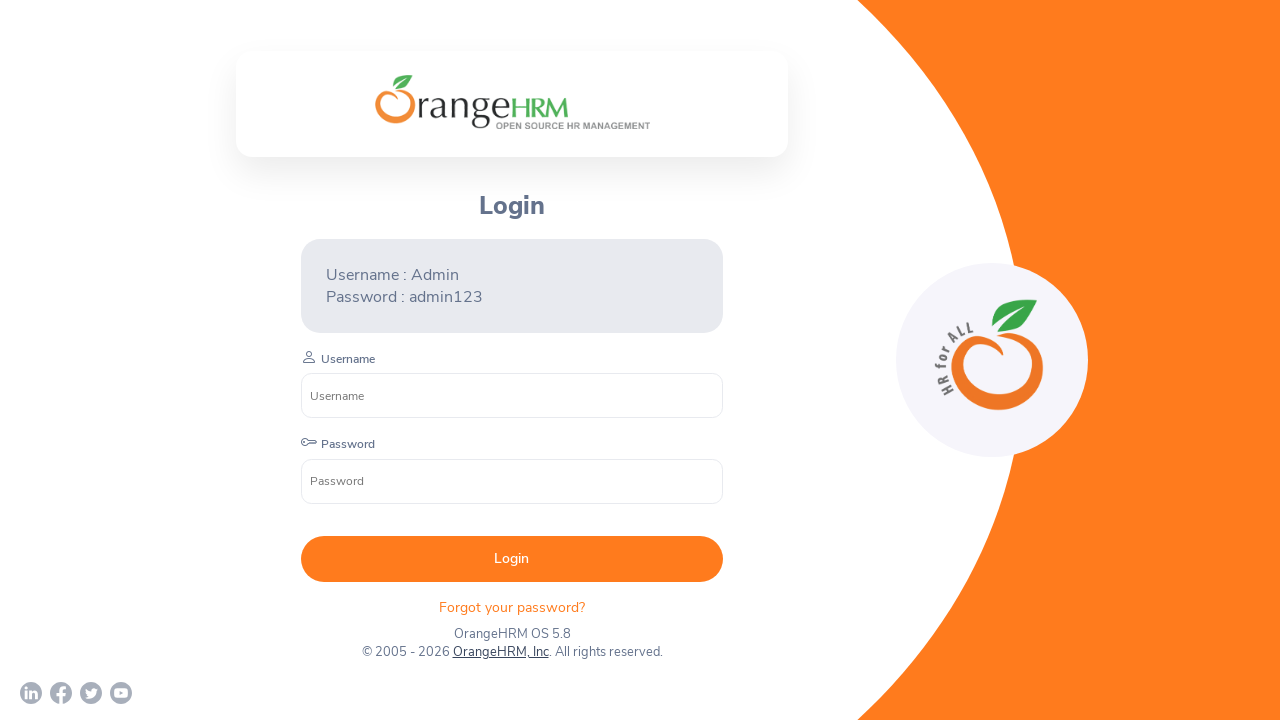

Waited for page navigation to complete (load)
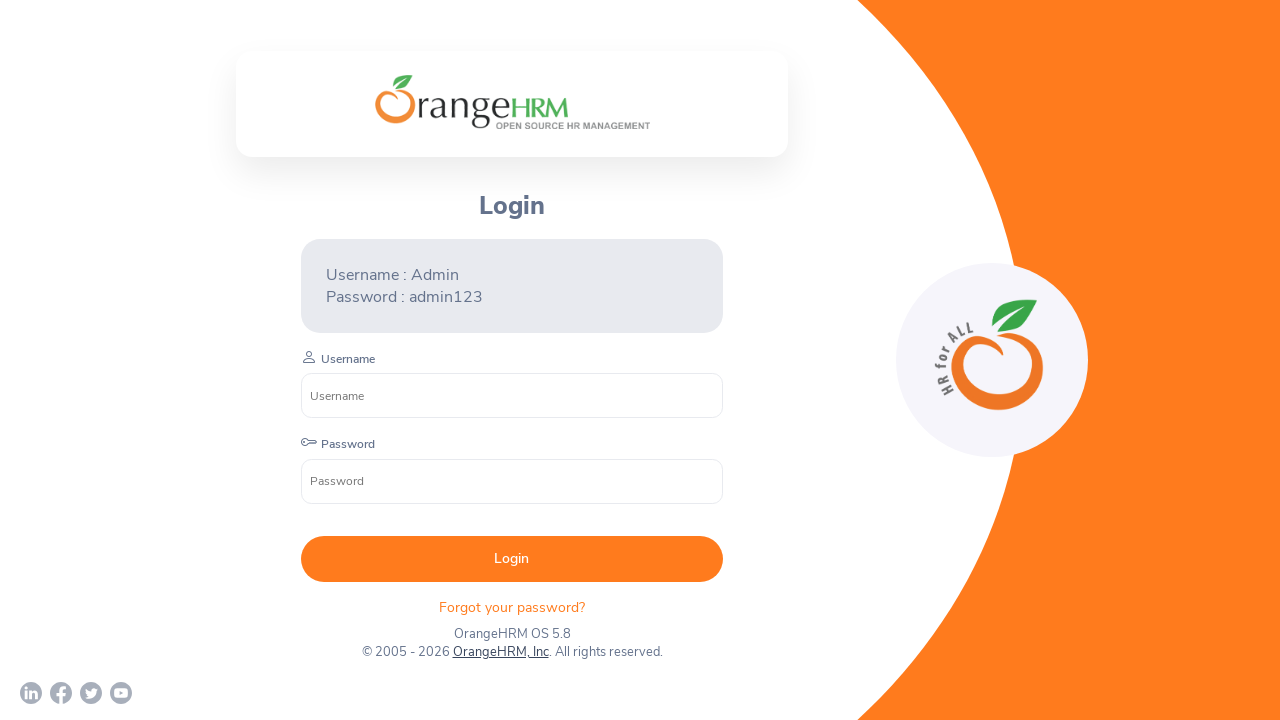

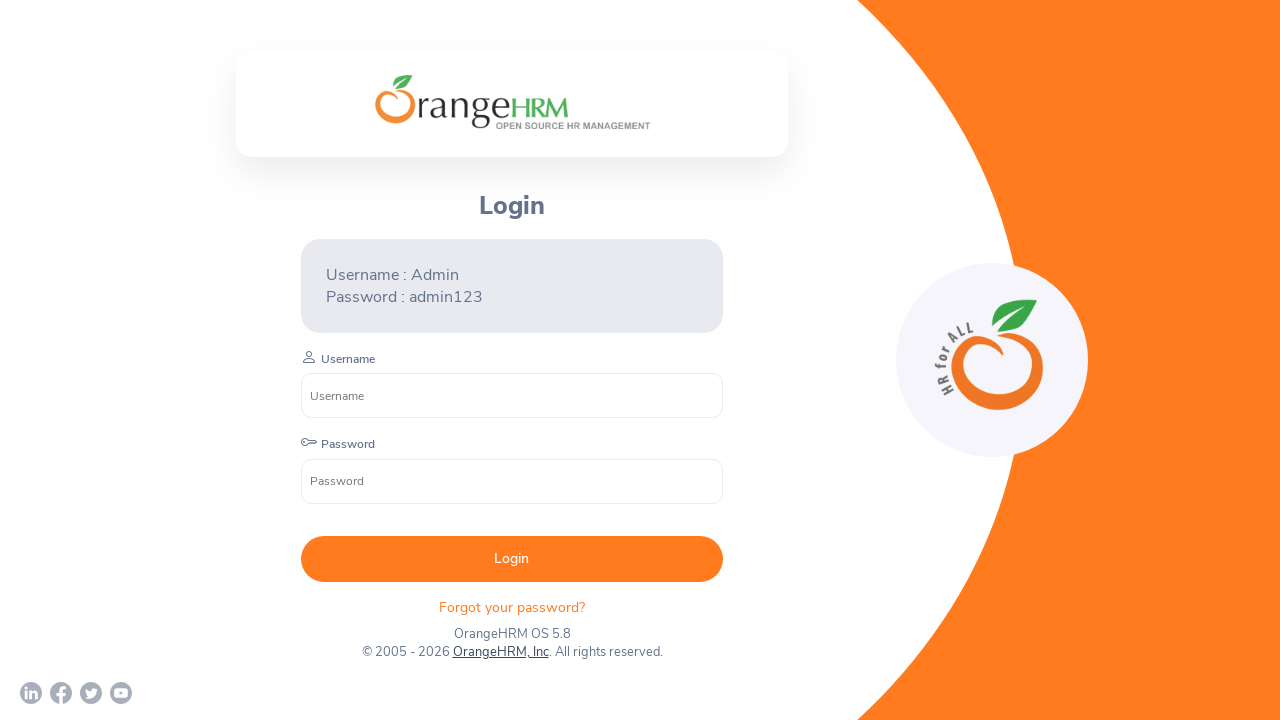